Checks if an email input element is displayed on the page by querying its visibility state

Starting URL: https://www.selenium.dev/selenium/web/inputs.html

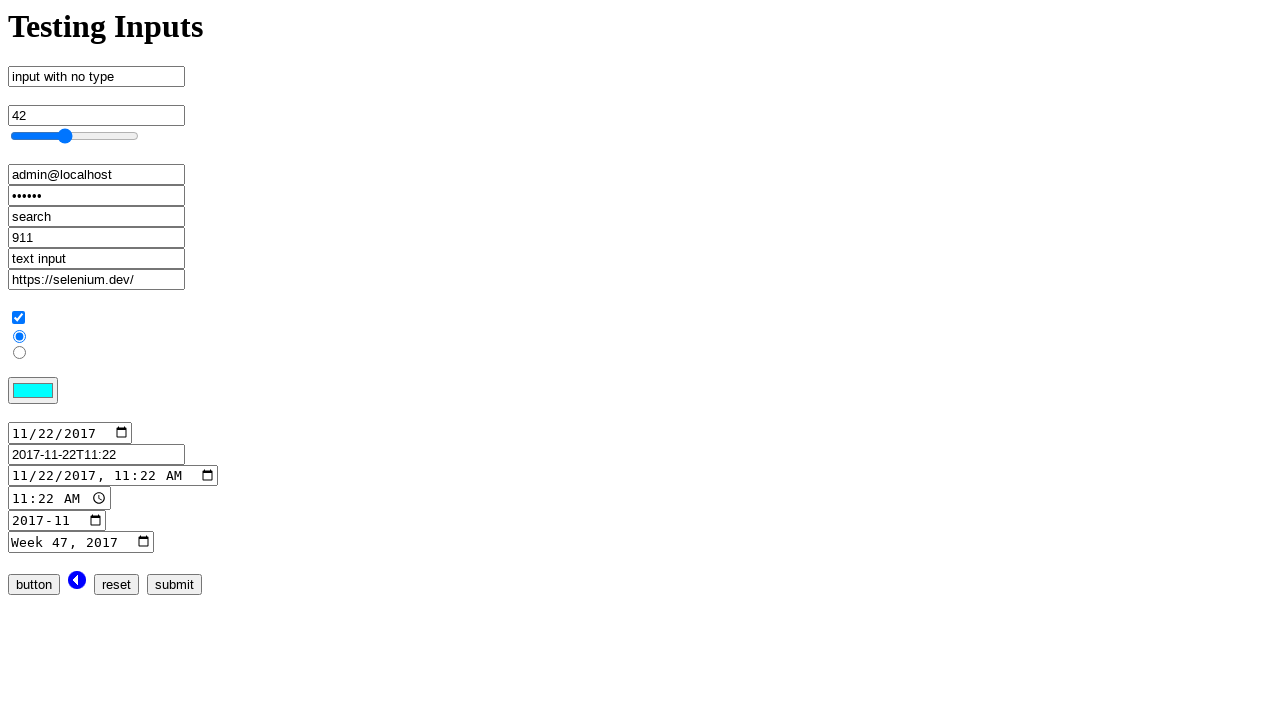

Located email input element on the page
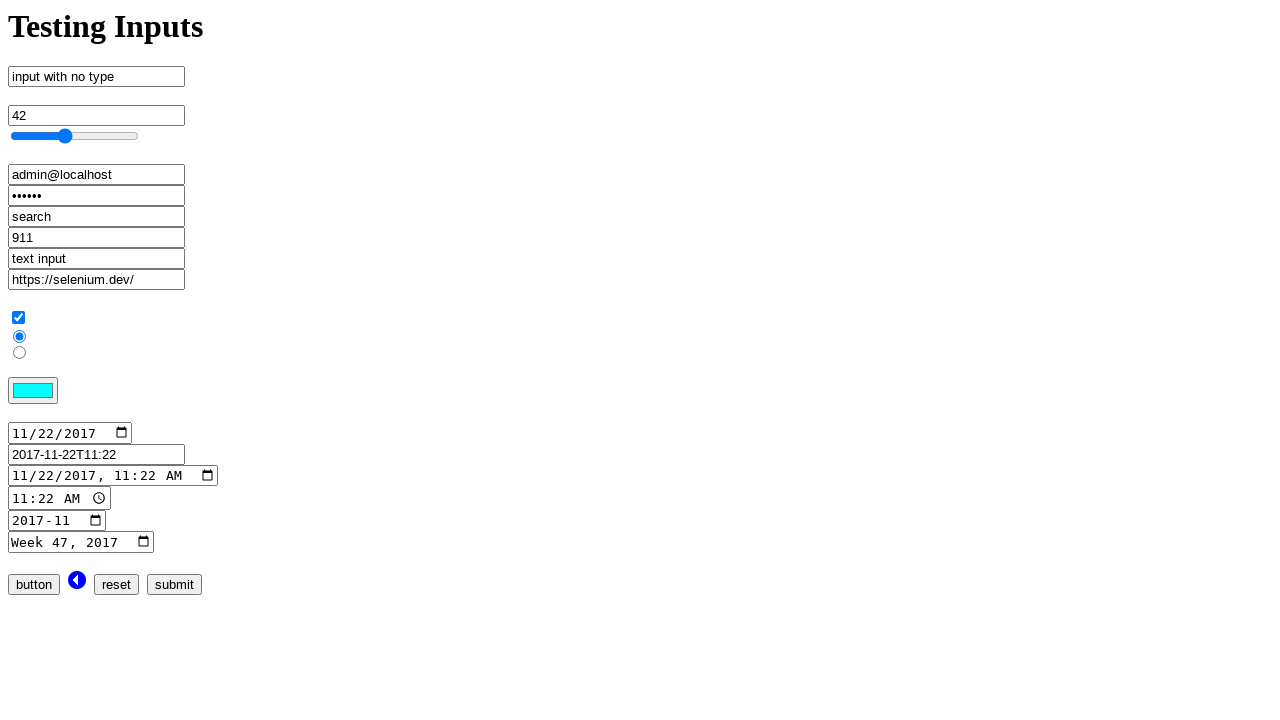

Checked visibility state of email input element
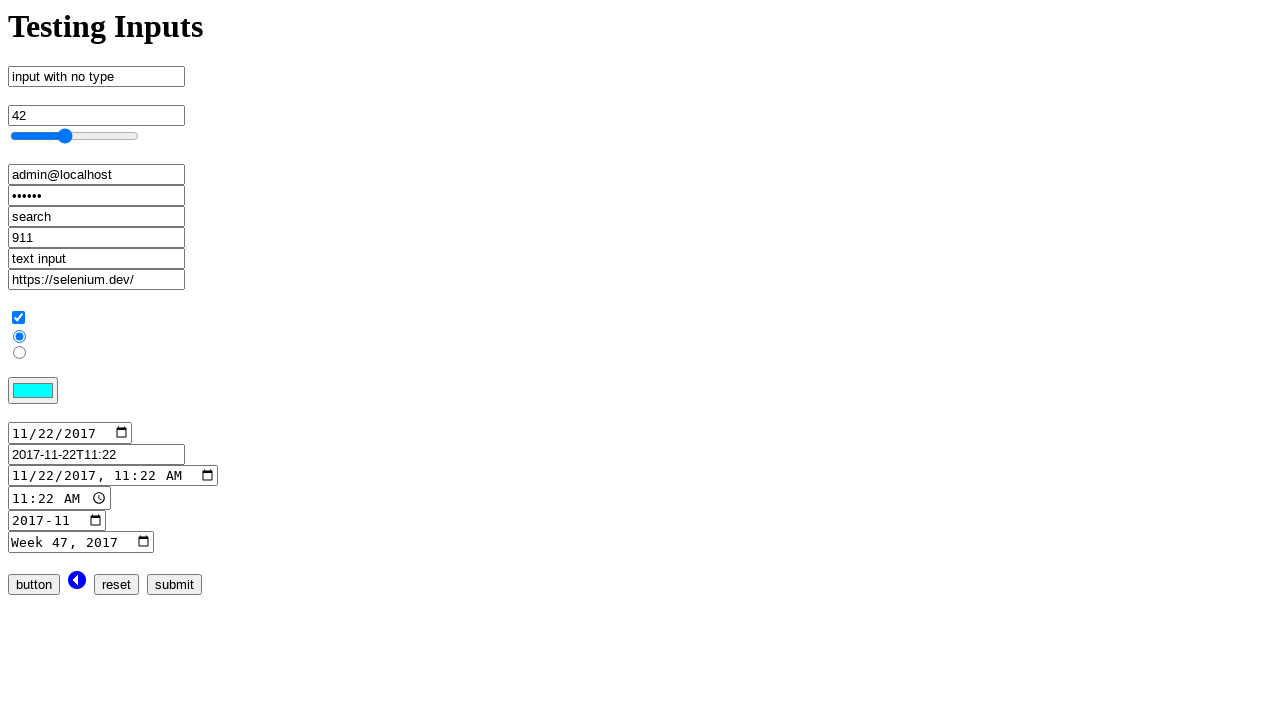

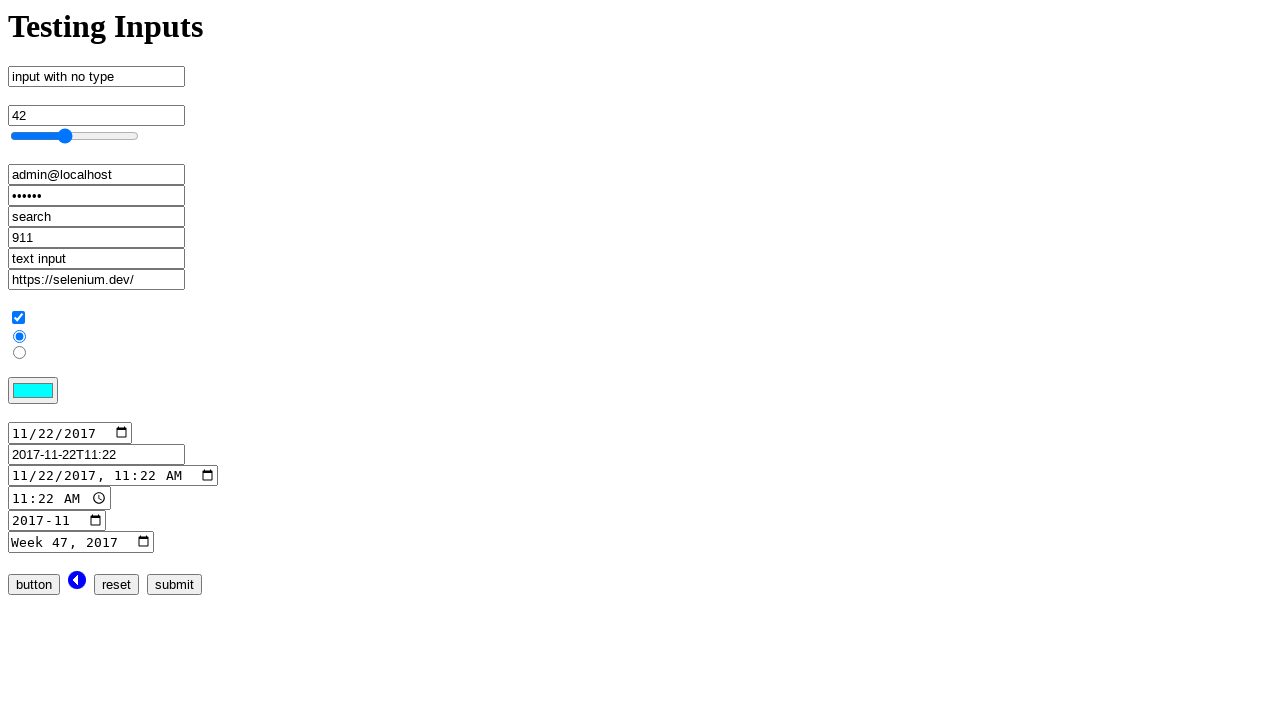